Tests jQuery UI custom dropdown/selectmenu functionality by selecting different options (Slower, Faster, Medium) from a custom dropdown and verifying the selection is displayed correctly.

Starting URL: https://jqueryui.com/resources/demos/selectmenu/default.html

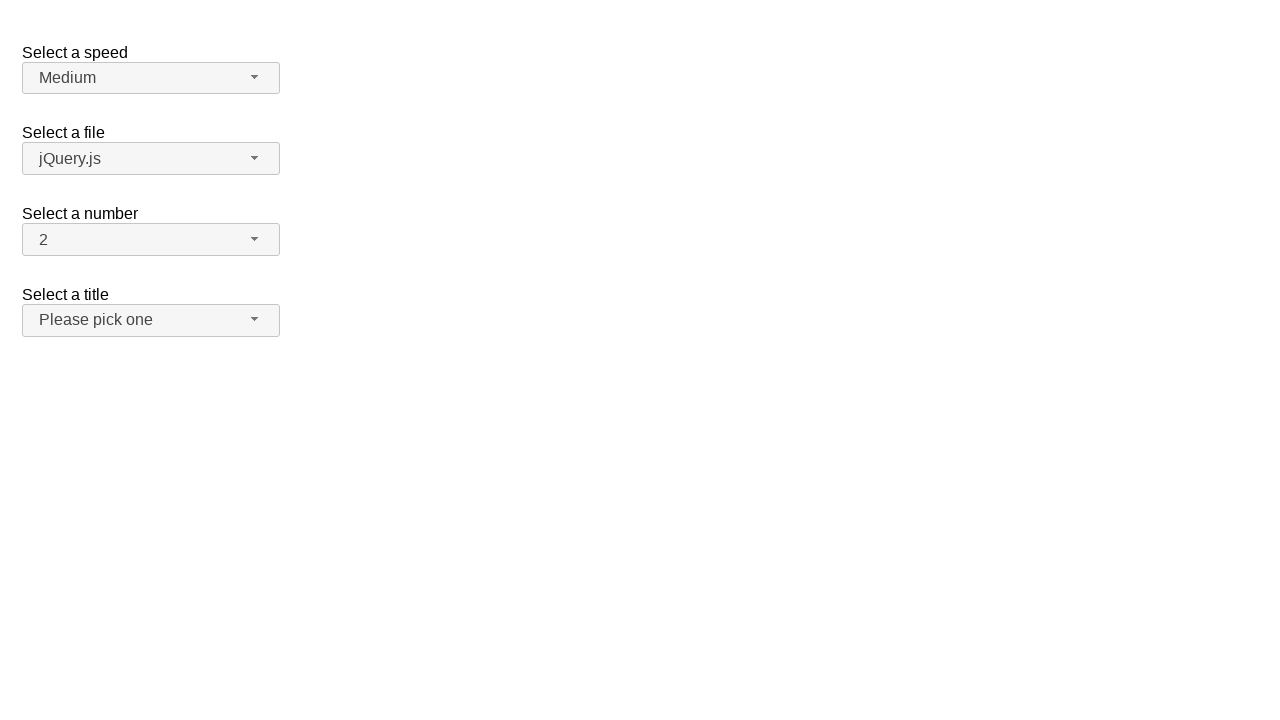

Clicked speed dropdown button to open menu at (151, 78) on span#speed-button
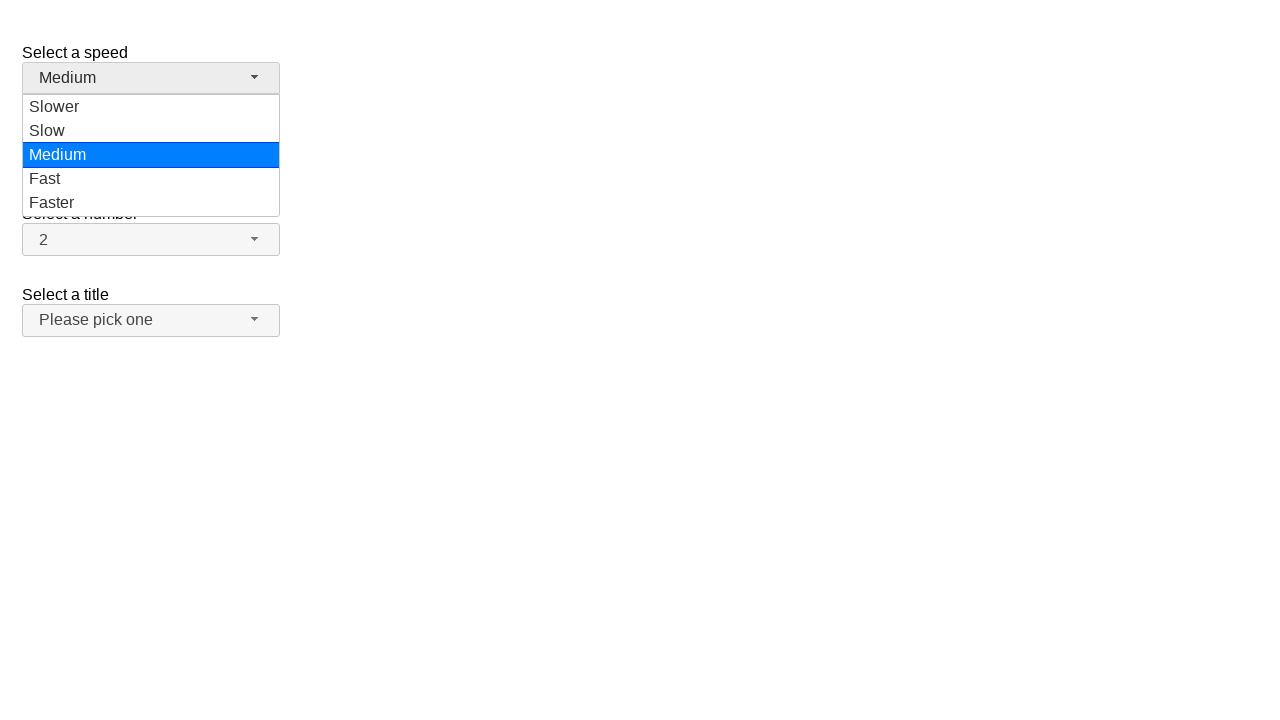

Speed dropdown menu options loaded
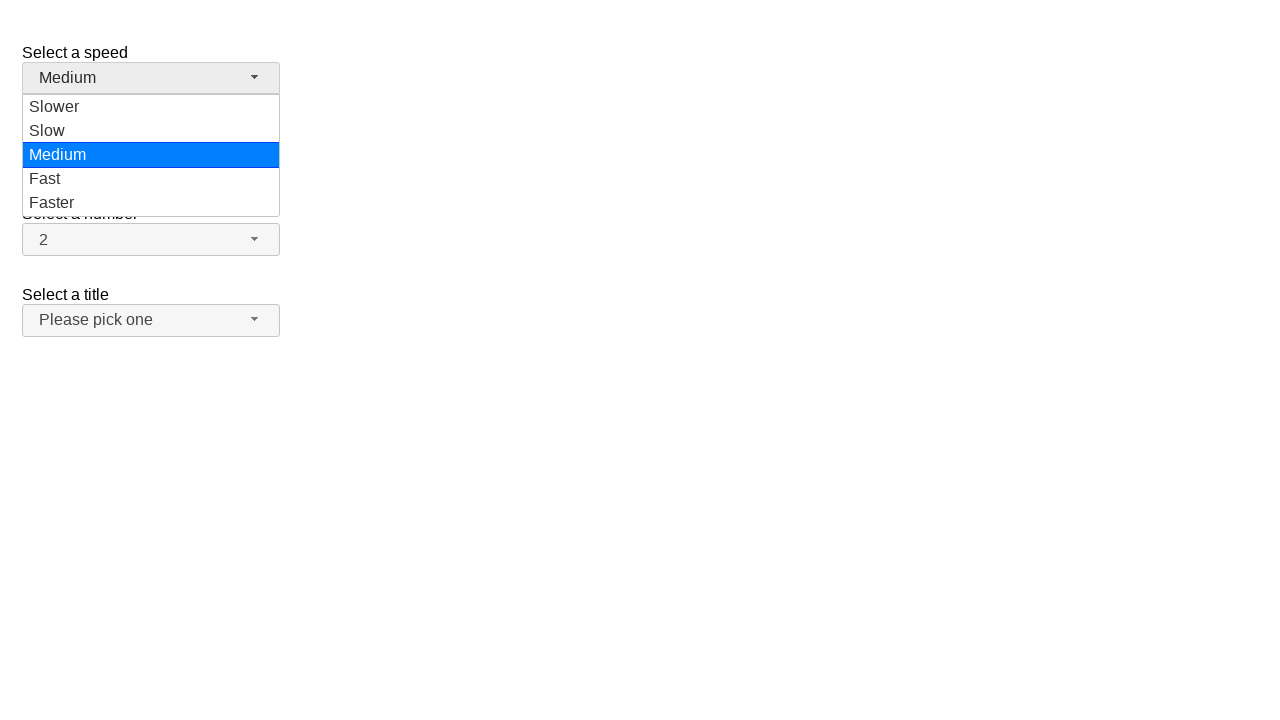

Selected 'Slower' option from speed dropdown at (151, 107) on ul#speed-menu div[role='option']:has-text('Slower')
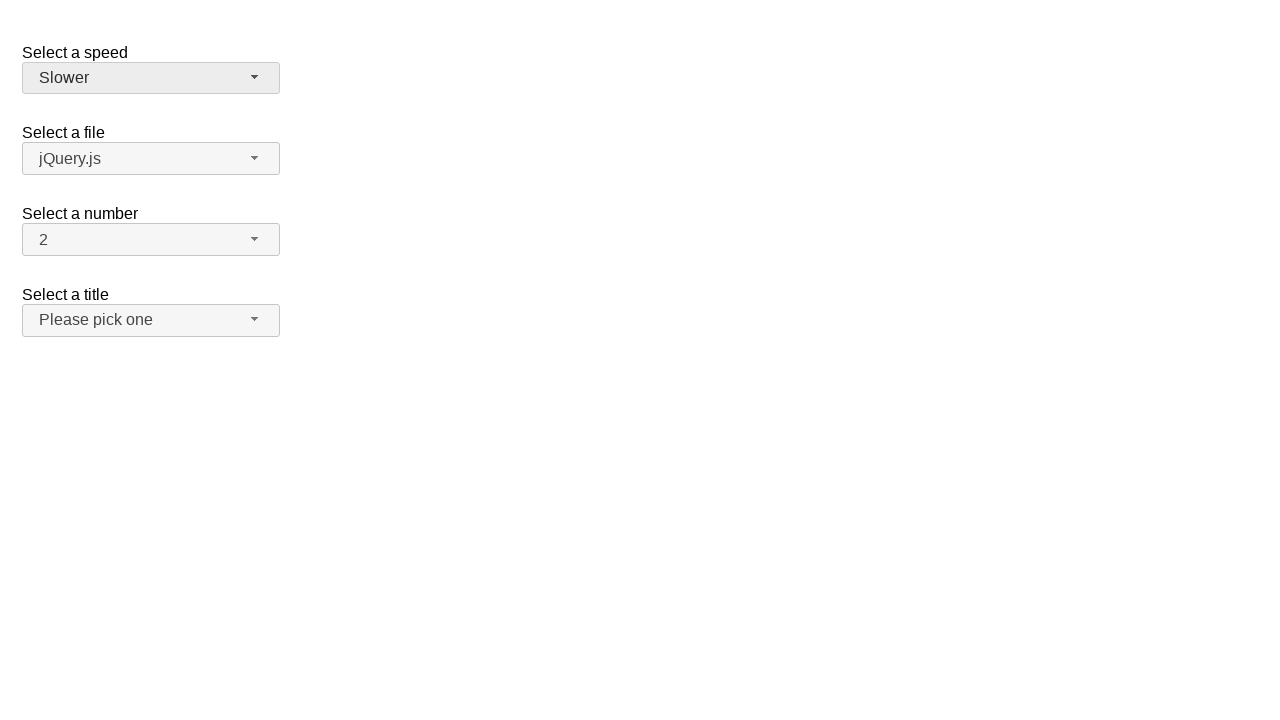

Waited 1000ms for selection to register
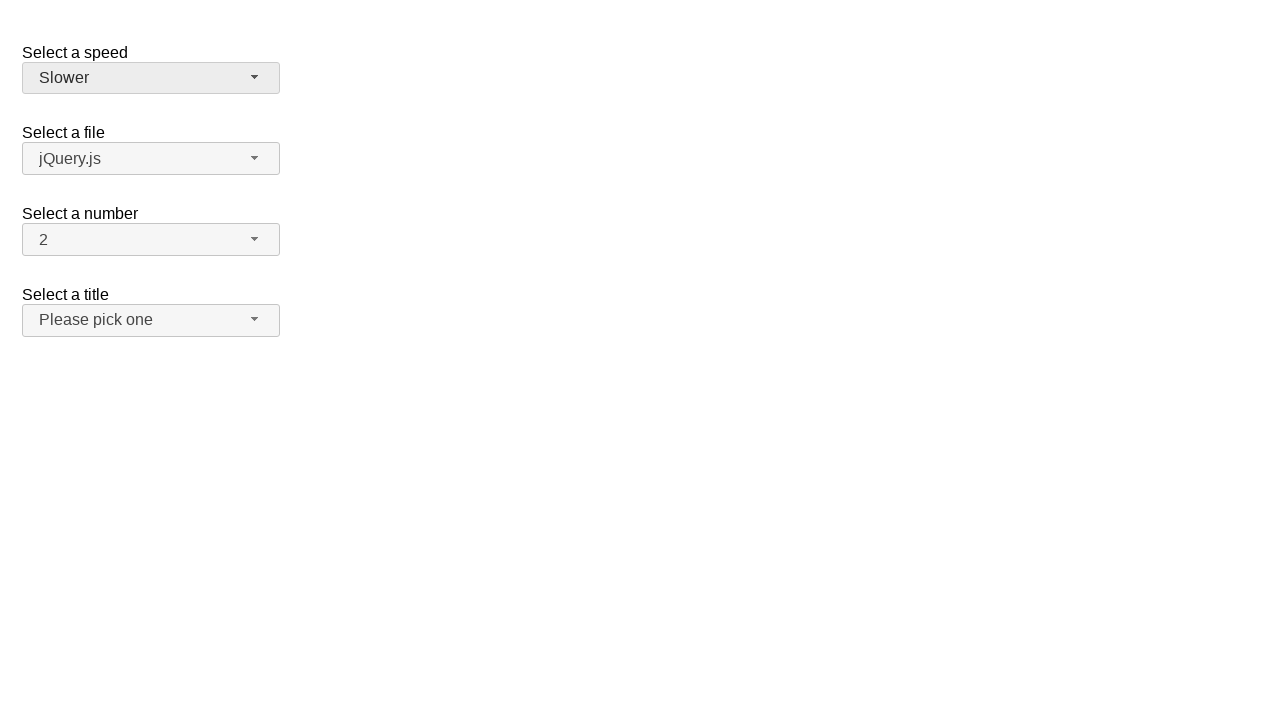

Retrieved selected text from dropdown: 'Slower'
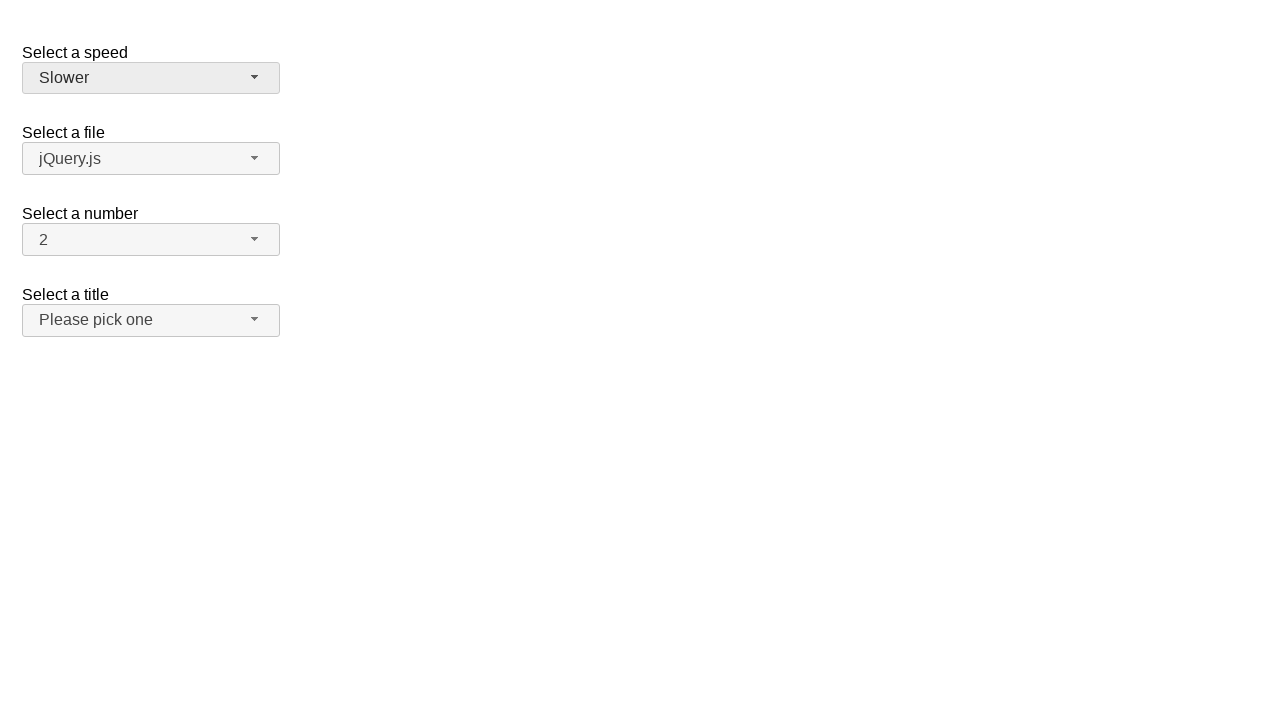

Verified that 'Slower' is correctly selected
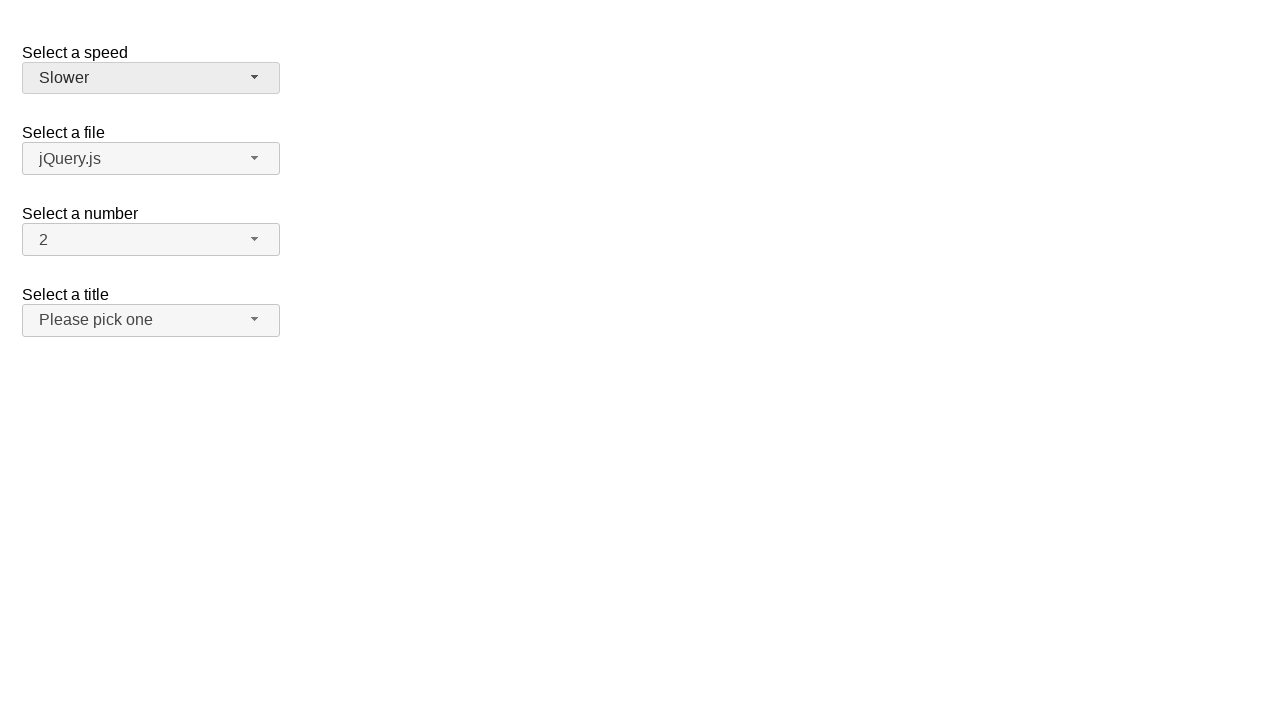

Clicked speed dropdown button to open menu at (151, 78) on span#speed-button
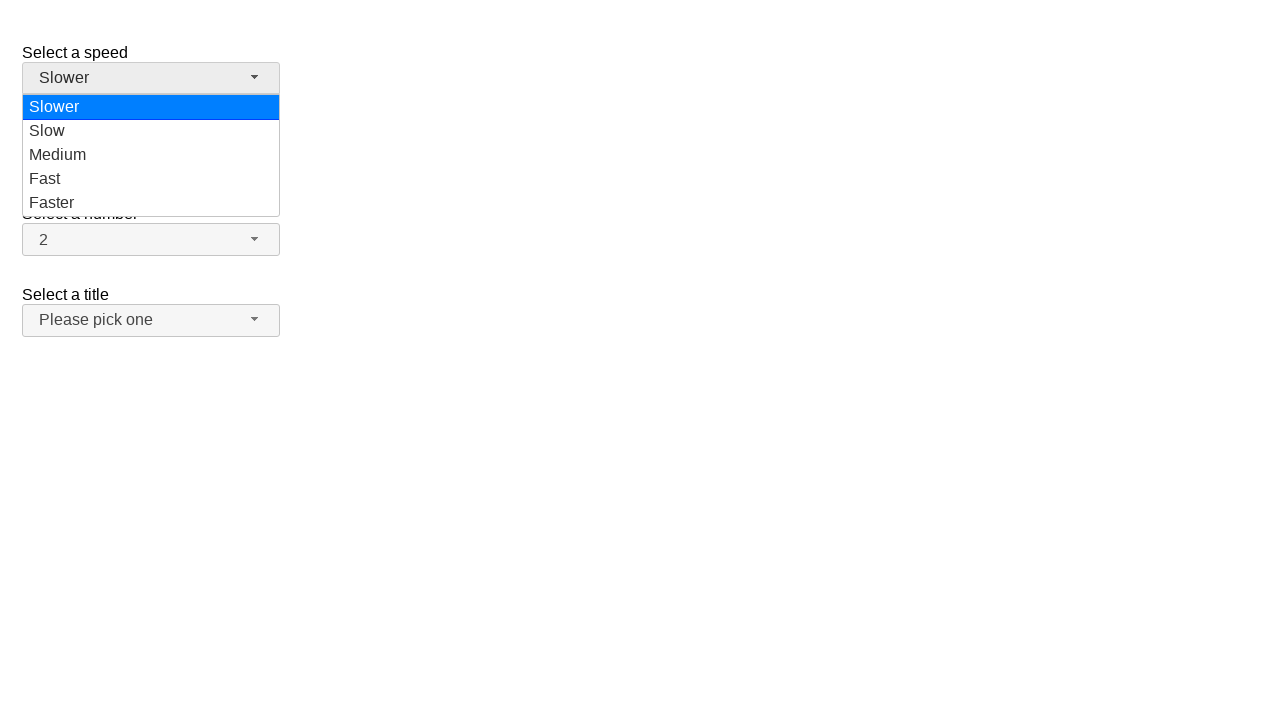

Speed dropdown menu options loaded
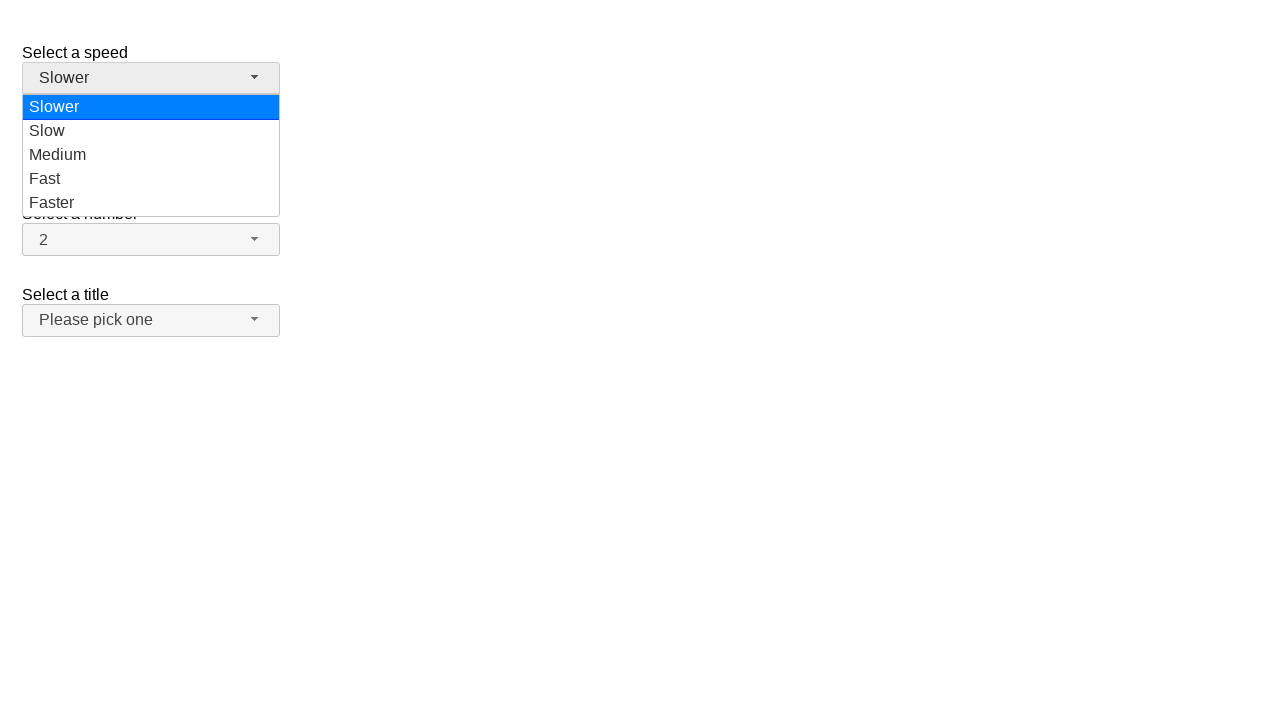

Selected 'Faster' option from speed dropdown at (151, 203) on ul#speed-menu div[role='option']:has-text('Faster')
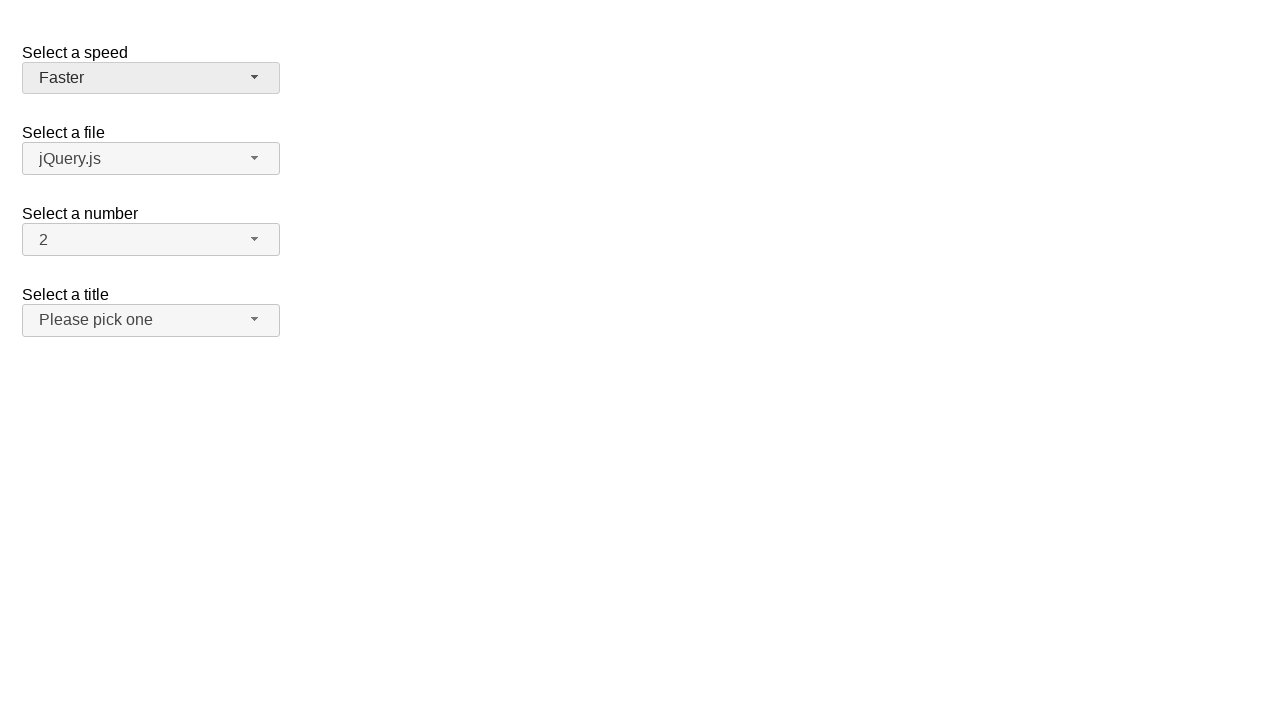

Clicked speed dropdown button to open menu at (151, 78) on span#speed-button
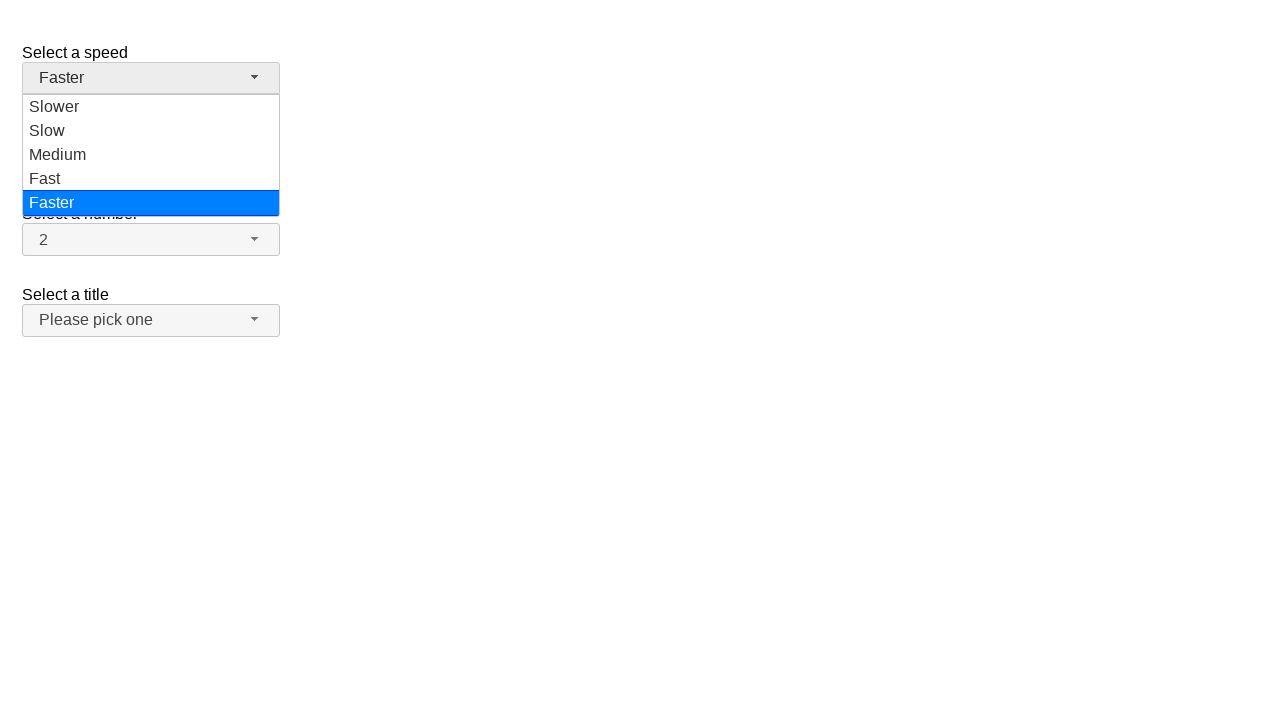

Speed dropdown menu options loaded
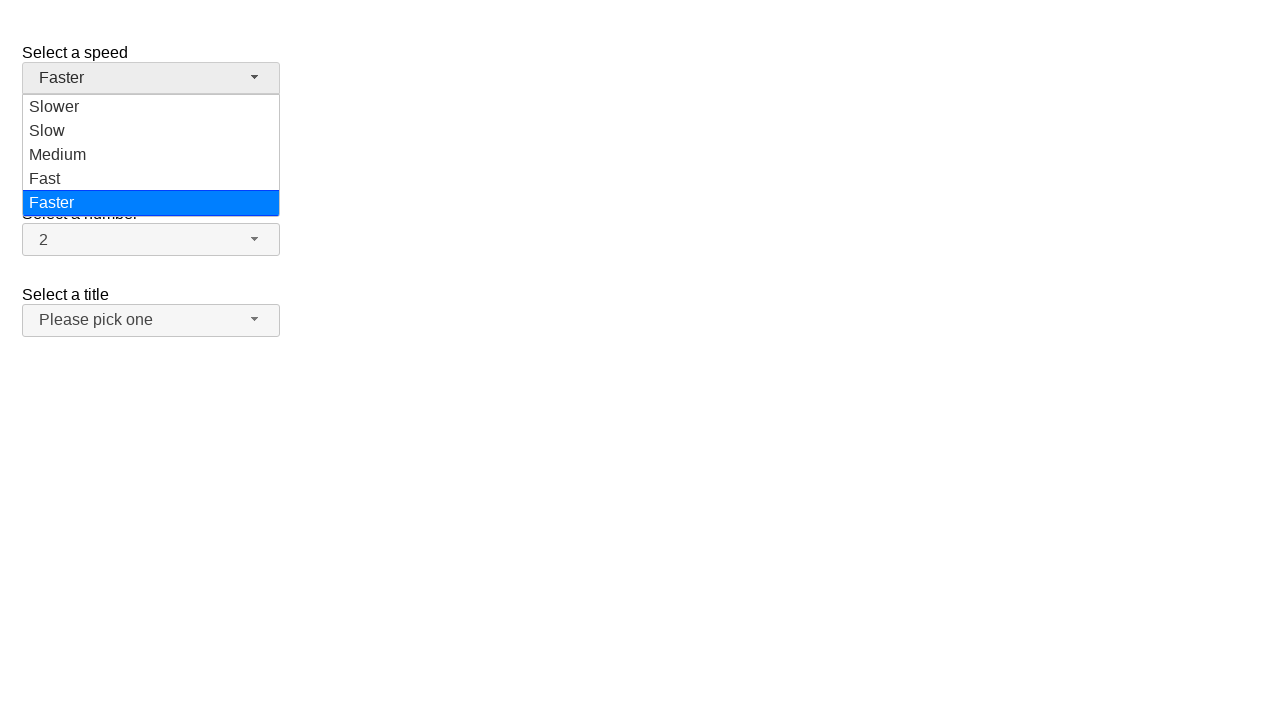

Selected 'Medium' option from speed dropdown at (151, 155) on ul#speed-menu div[role='option']:has-text('Medium')
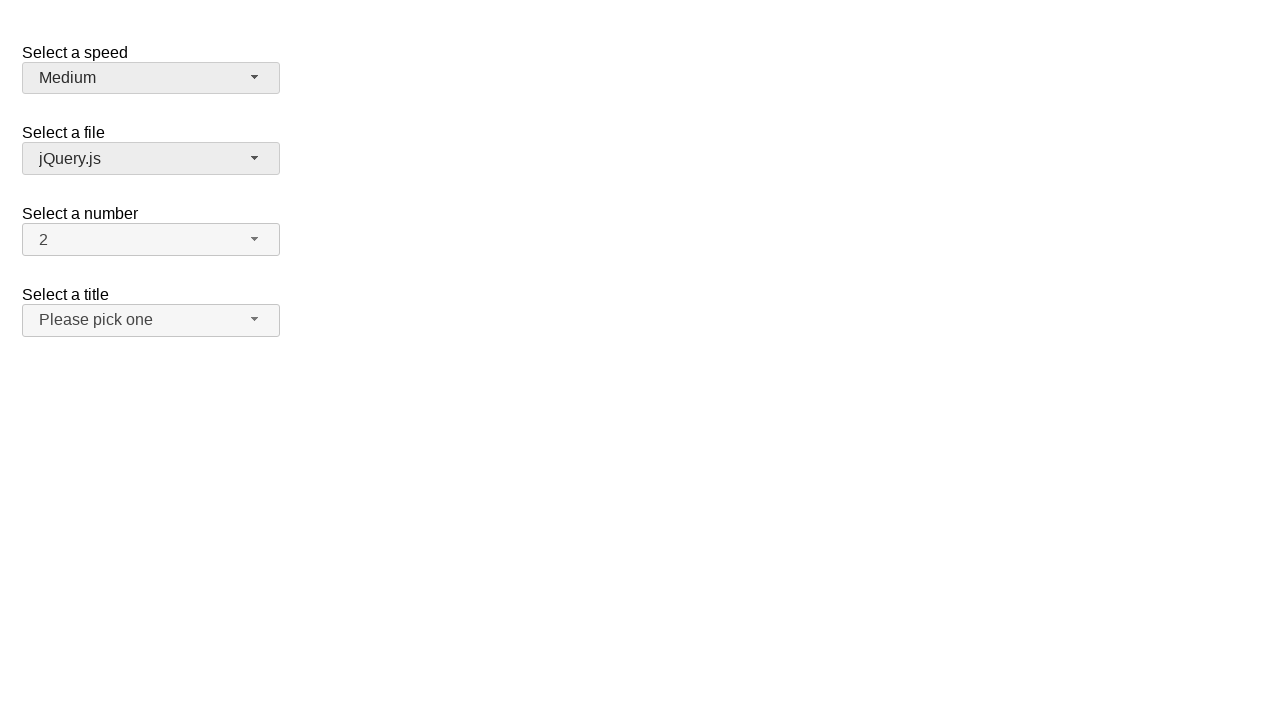

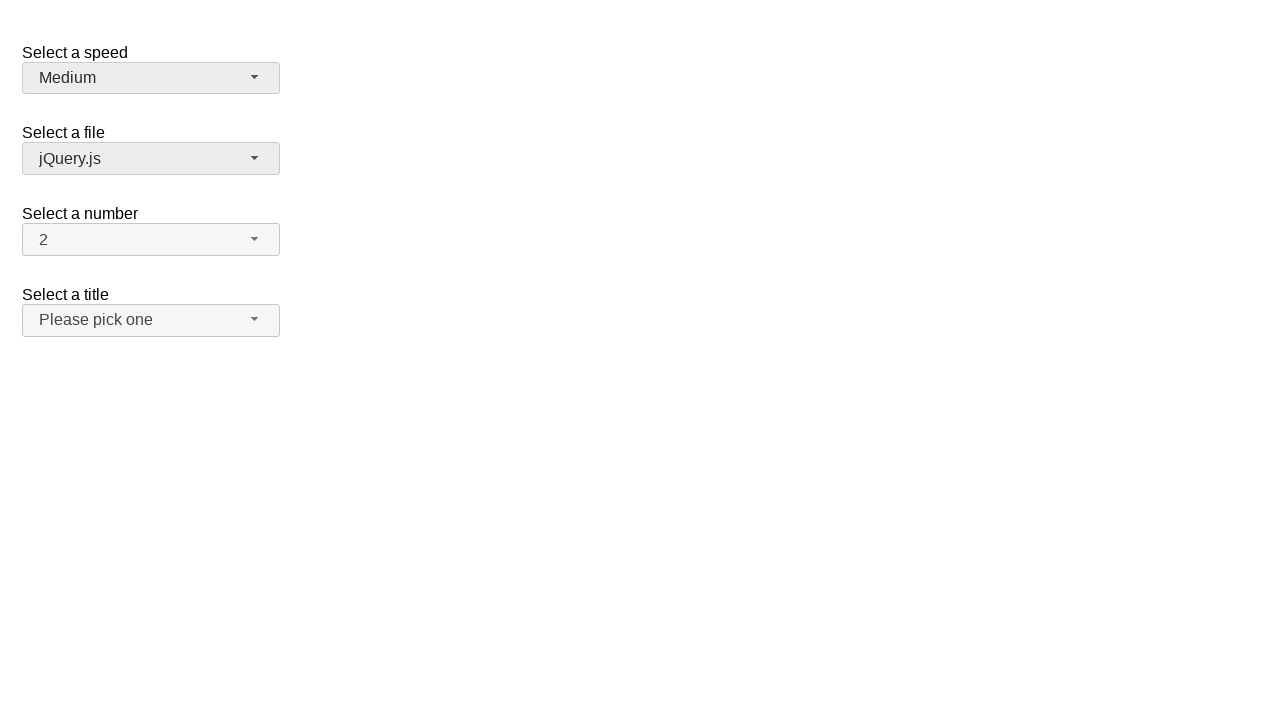